Tests clicking on an SVG element (Twitter icon) on the SelectorsHub XPath practice page, demonstrating SVG element handling with XPath

Starting URL: https://selectorshub.com/xpath-practice-page/

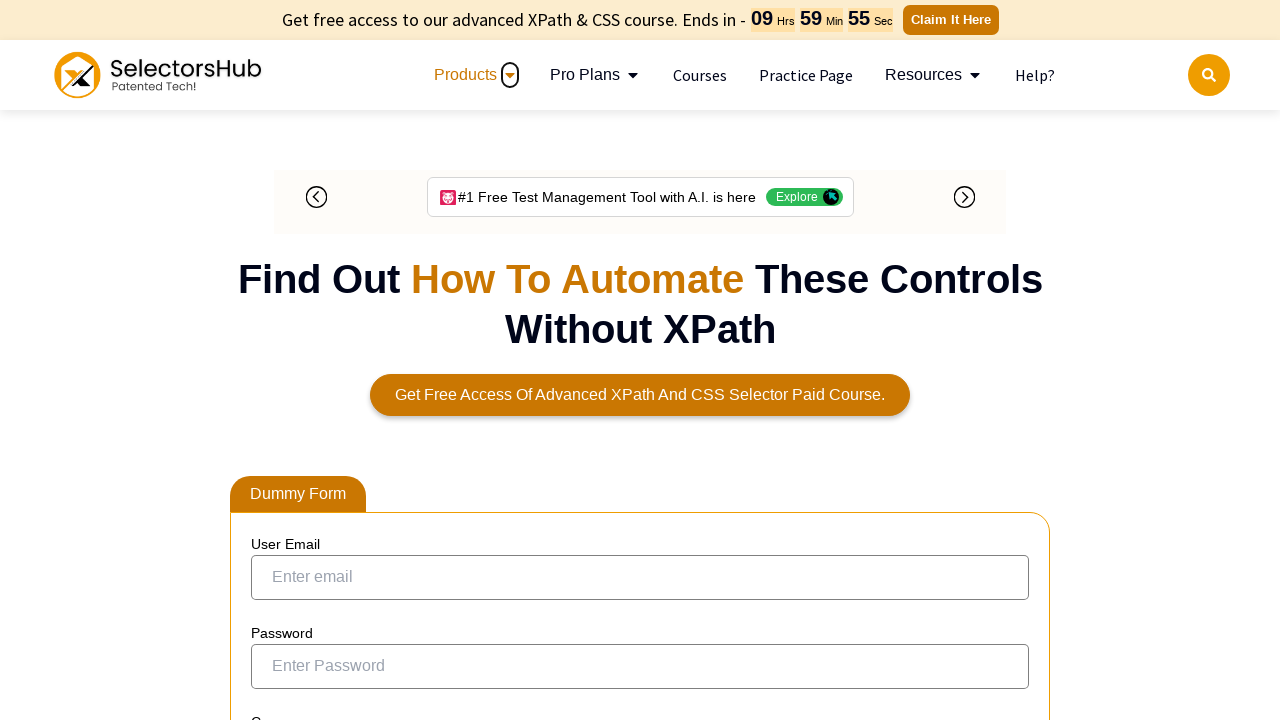

Clicked on Twitter SVG icon using XPath selector for SVG element handling at (1218, 688) on xpath=//*[name()='svg' and @class='e-font-icon-svg e-fab-twitter']//*[local-name
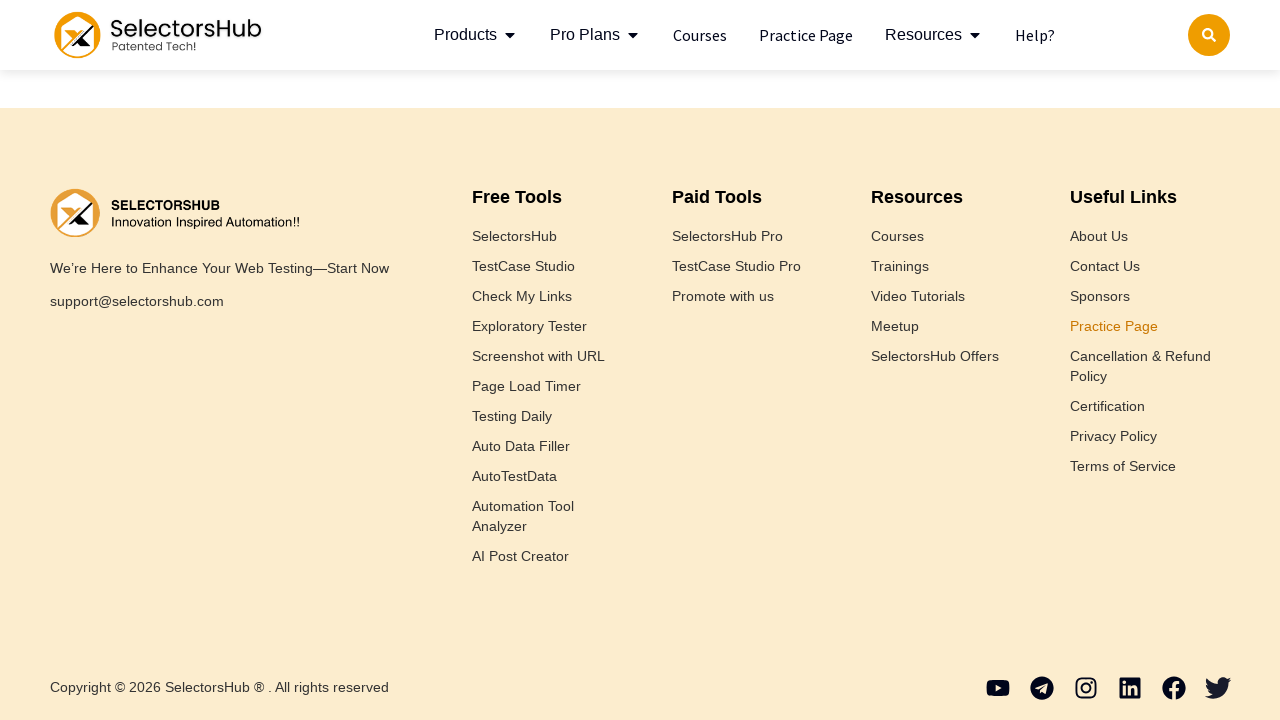

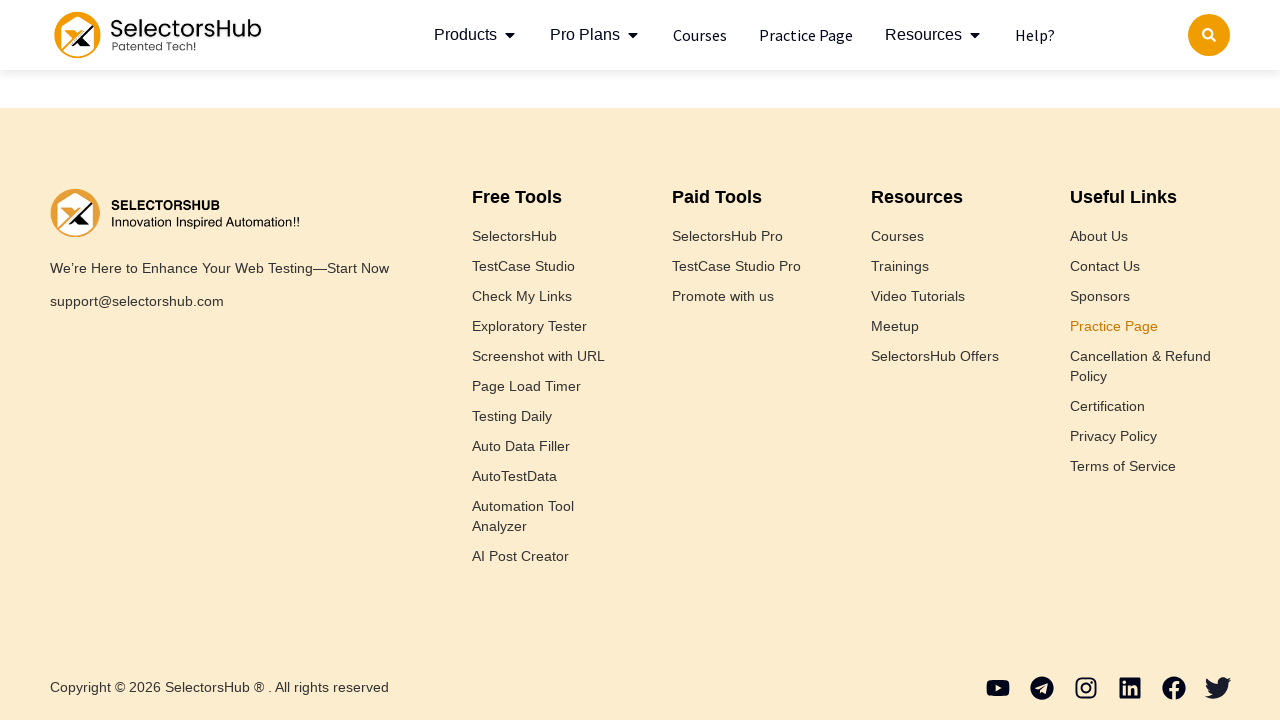